Tests drag and drop functionality by dragging element A to element B and verifying that their text content is exchanged after the drag operation.

Starting URL: https://the-internet.herokuapp.com/drag_and_drop

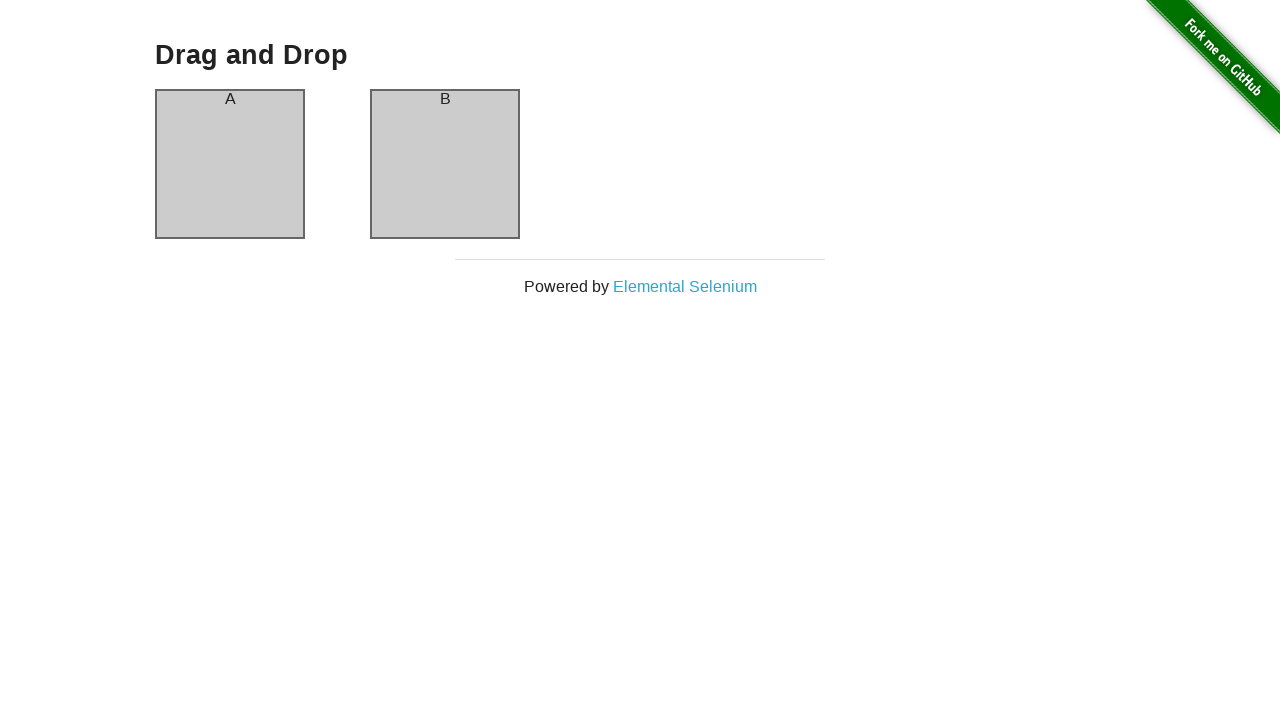

Retrieved initial text content from column A header
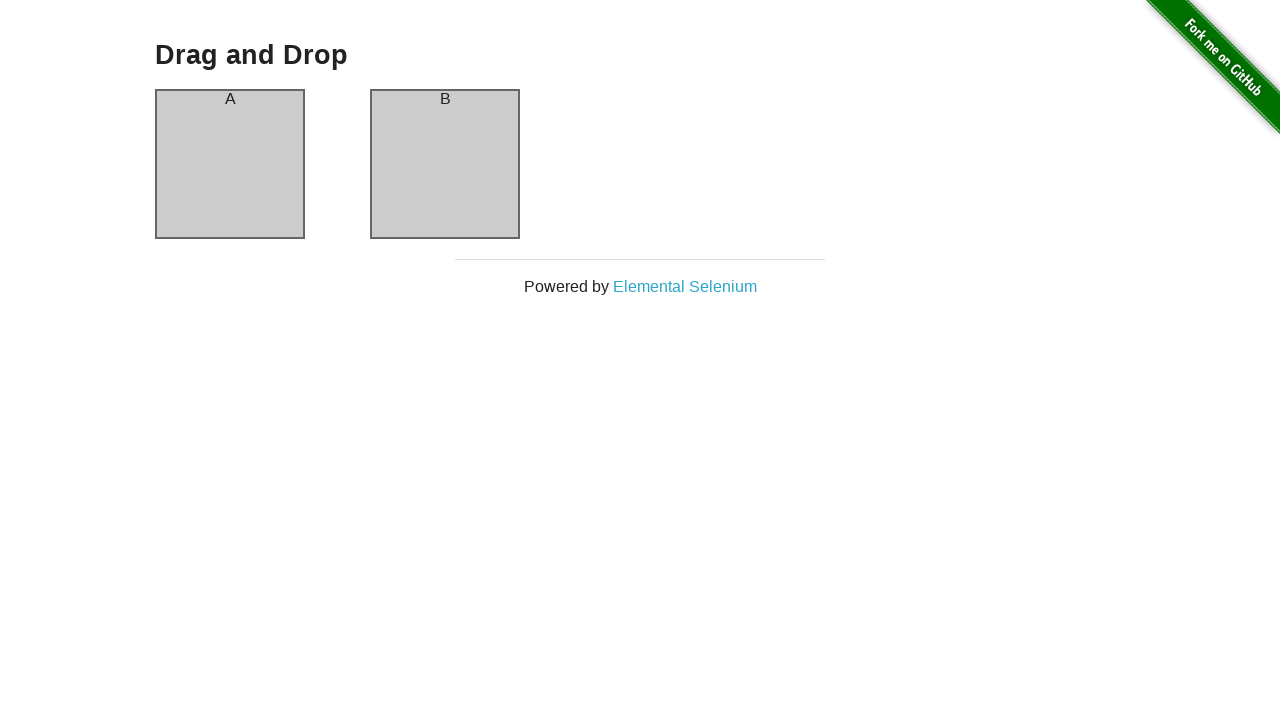

Retrieved initial text content from column B header
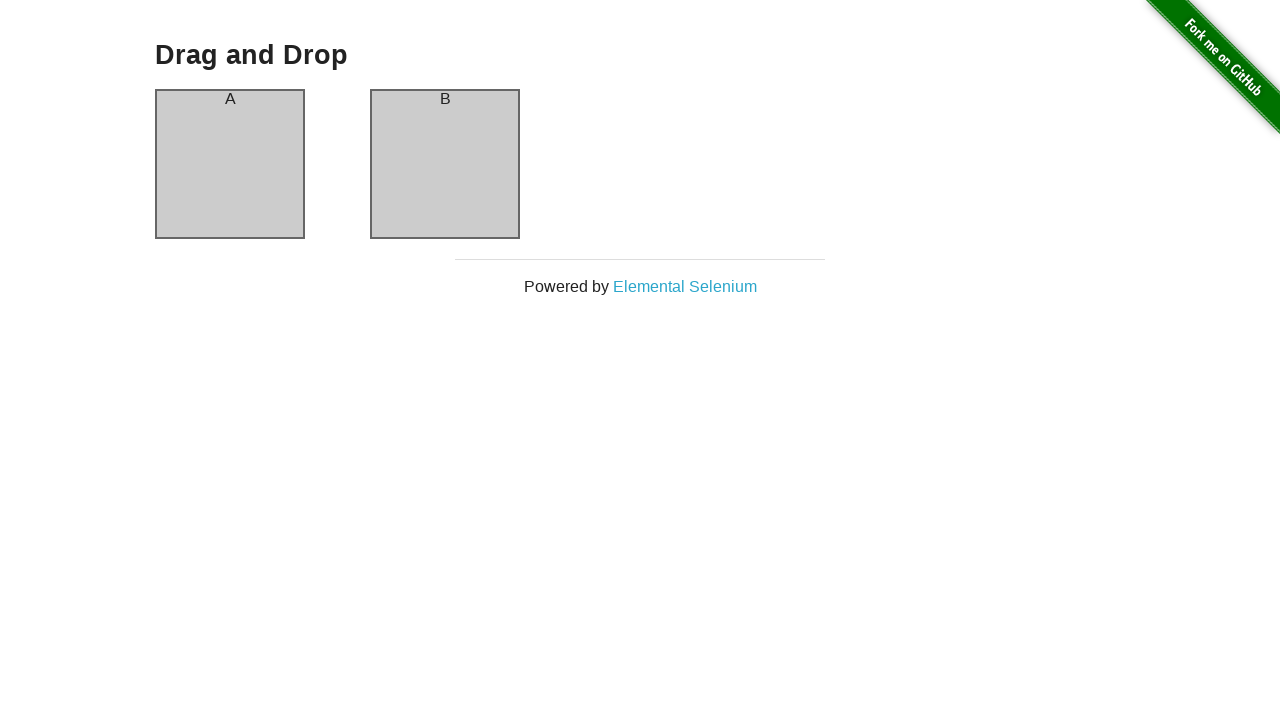

Dragged column A element to column B element at (445, 164)
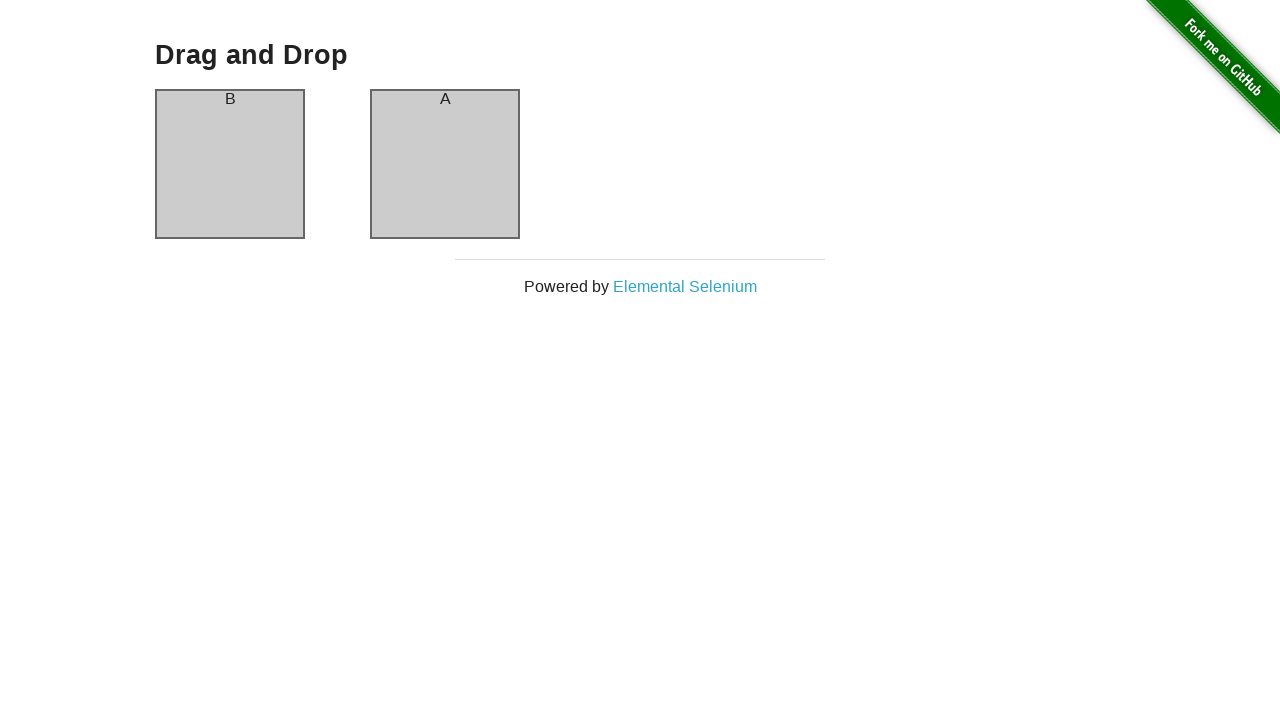

Waited 500ms for drag and drop animation to complete
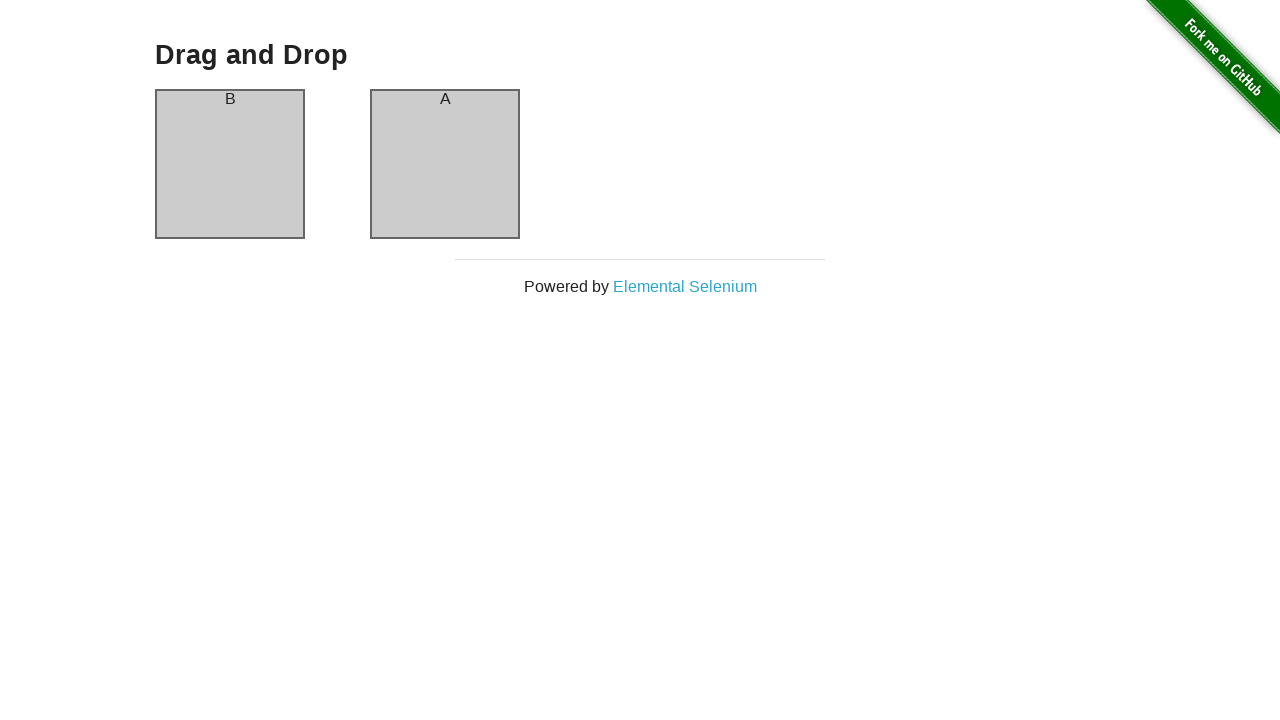

Retrieved final text content from column A header after drag
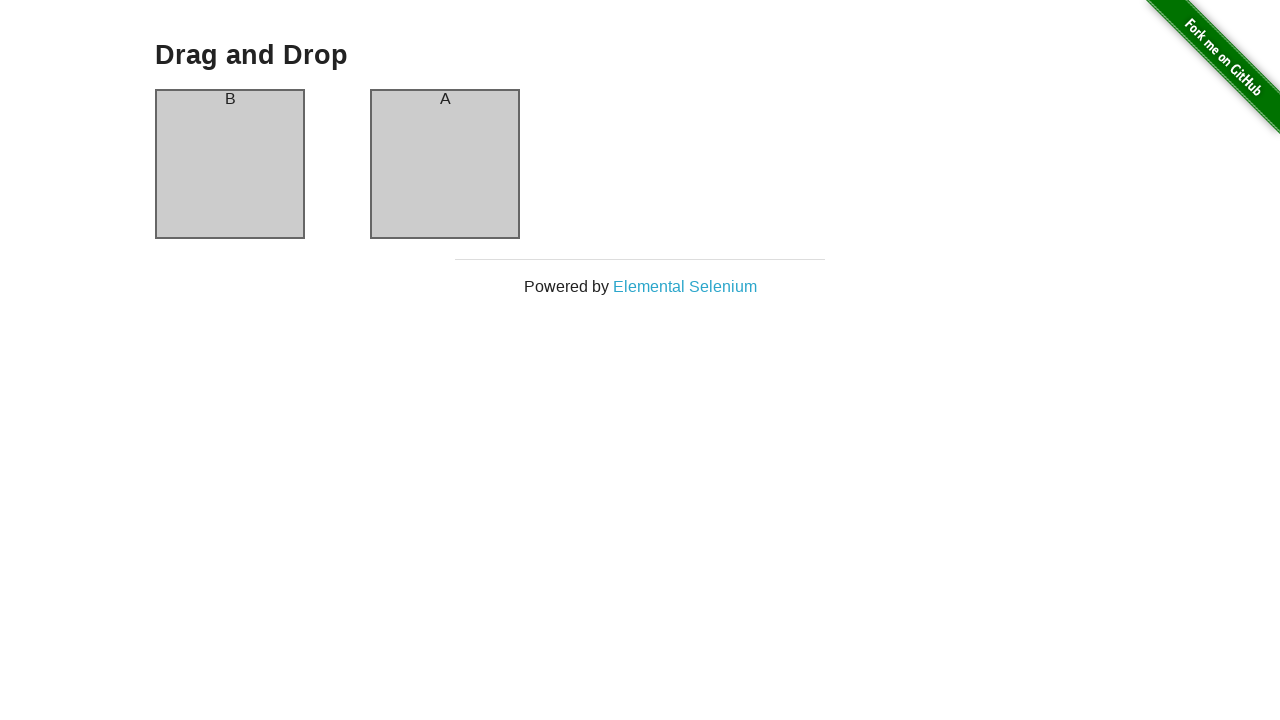

Retrieved final text content from column B header after drag
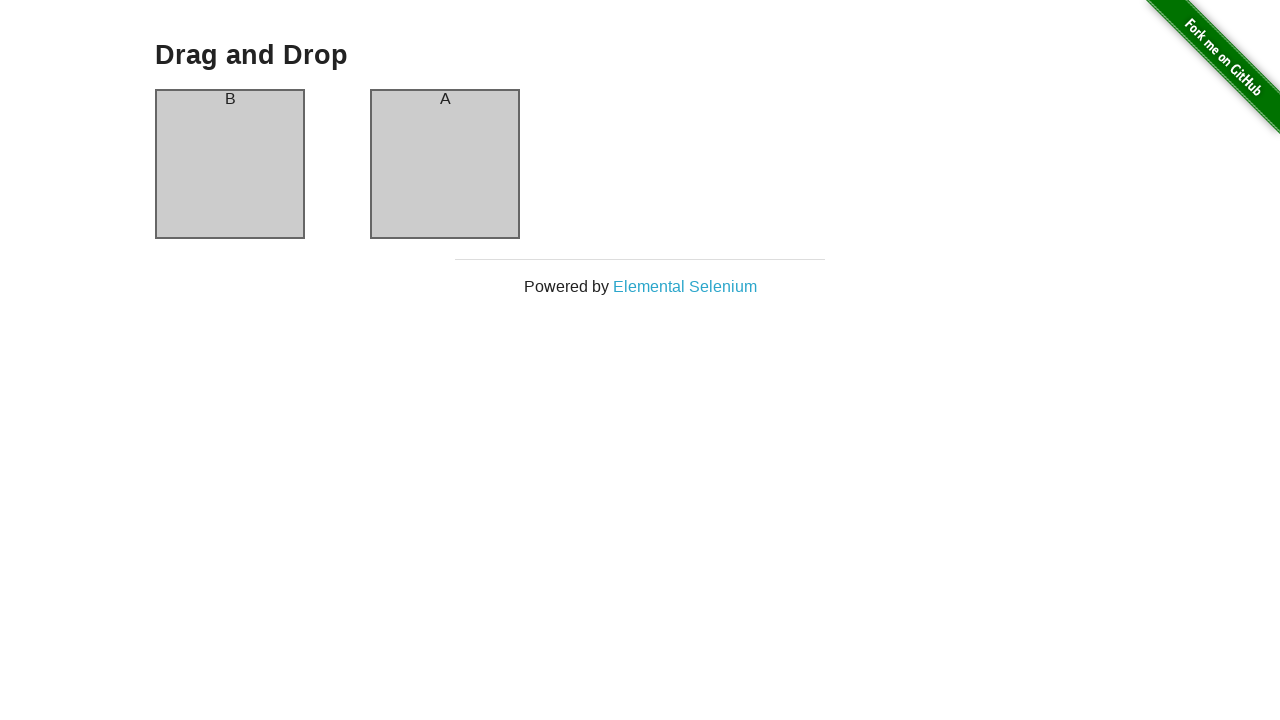

Asserted that column A now contains column B's original text
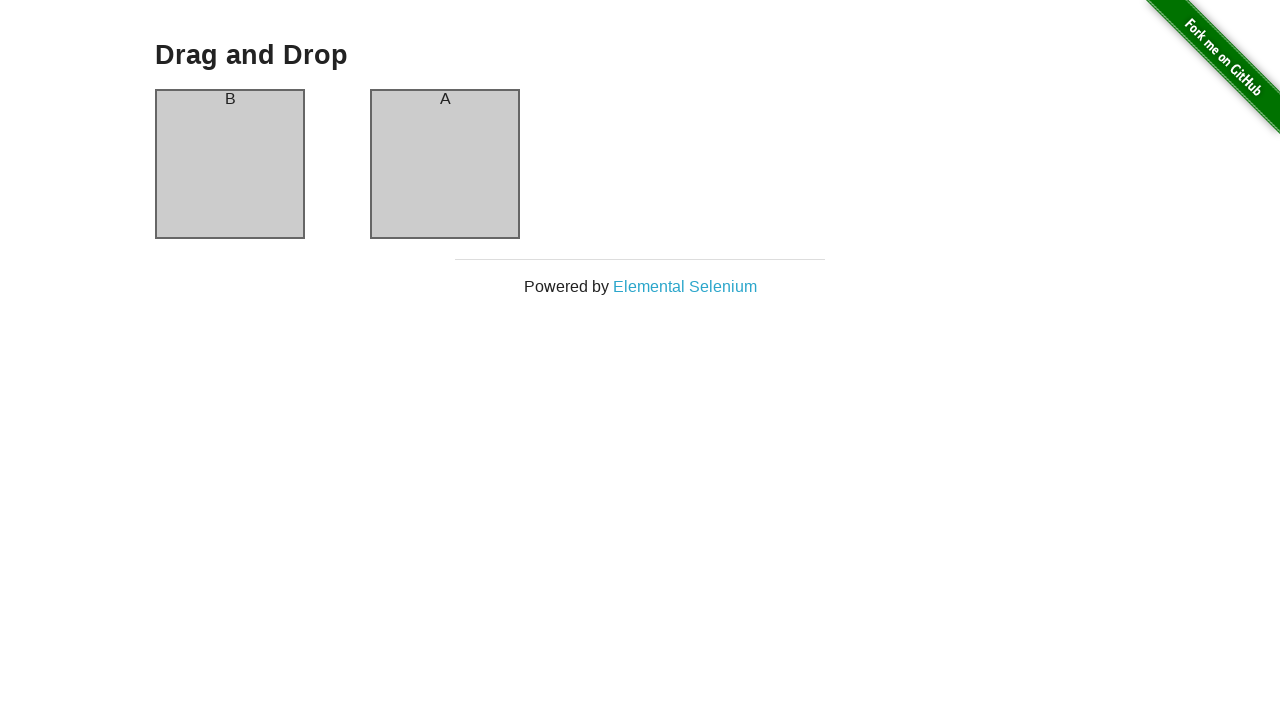

Asserted that column B now contains column A's original text
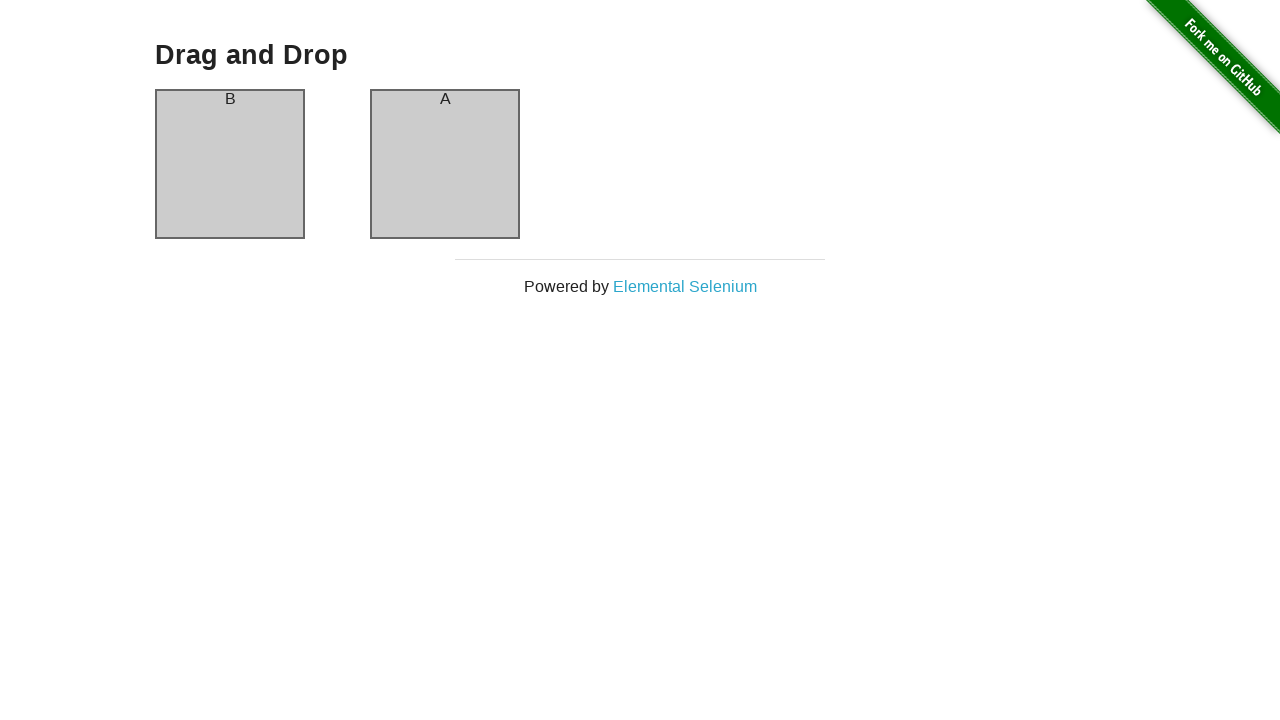

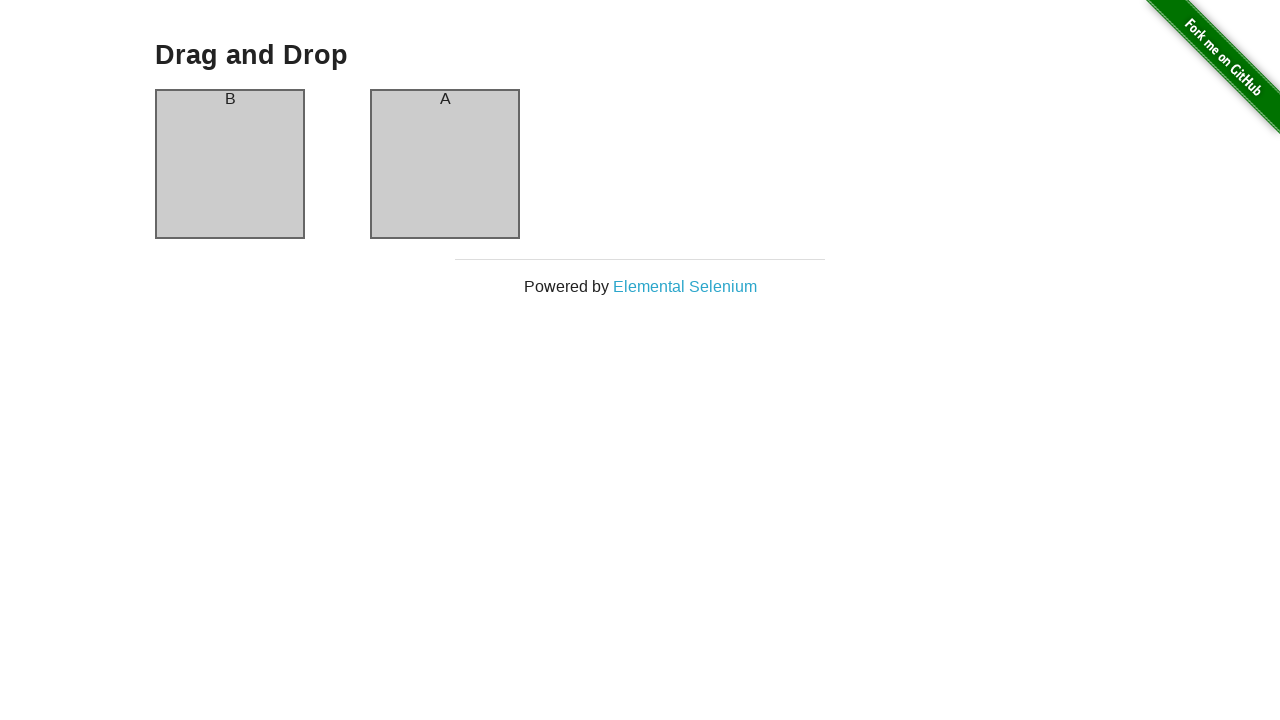